Navigates to a page with a large DOM and locates a specific element by ID, demonstrating element highlighting functionality for debugging purposes.

Starting URL: http://the-internet.herokuapp.com/large

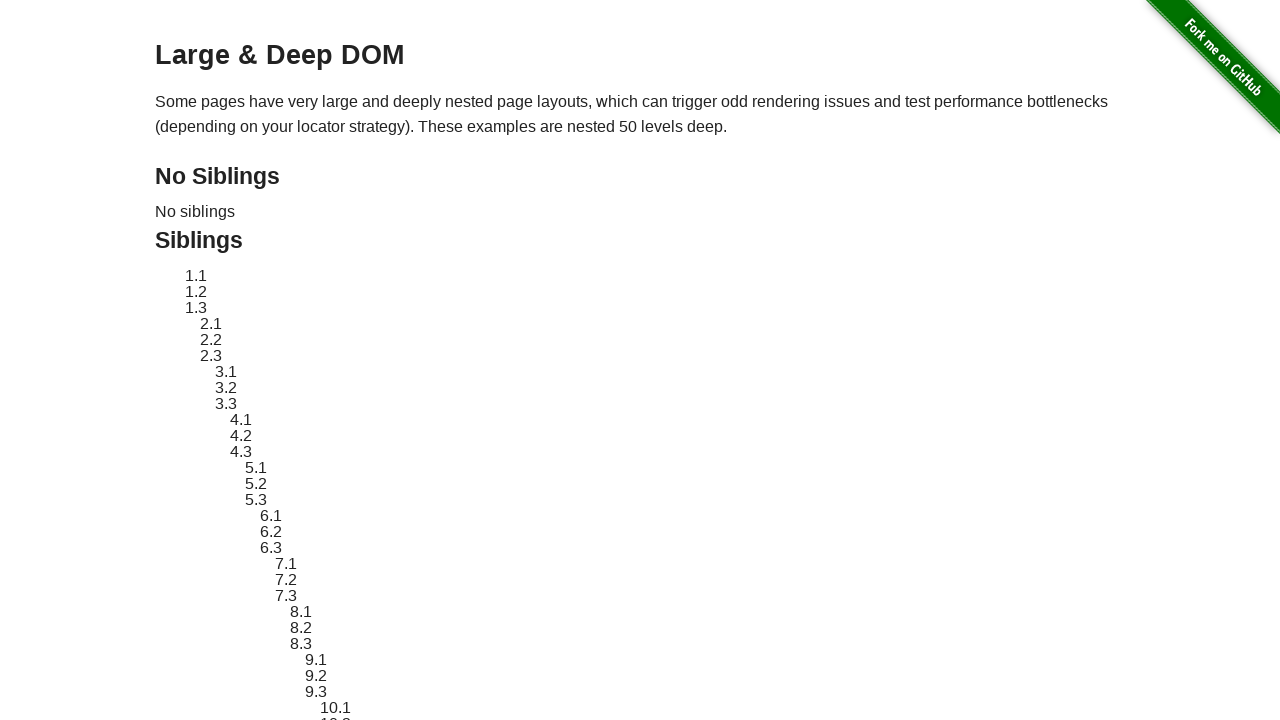

Navigated to large DOM page
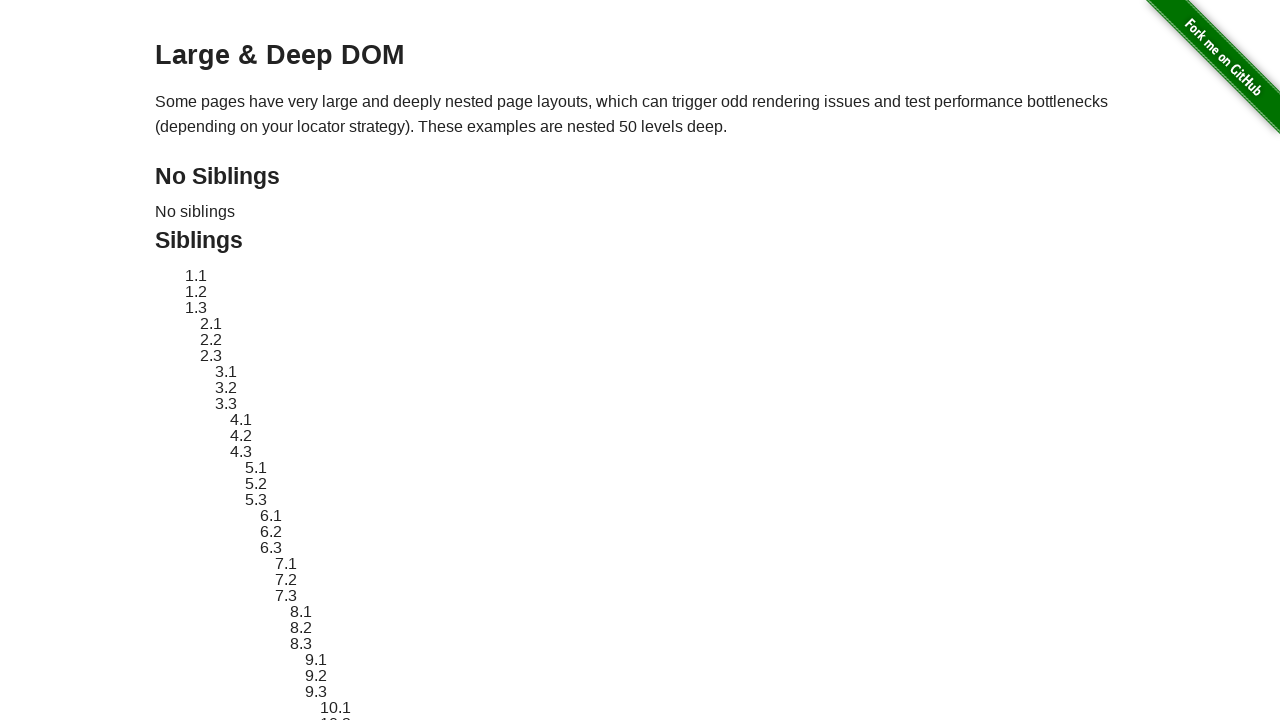

Target element with ID 'sibling-2.3' is present on the page
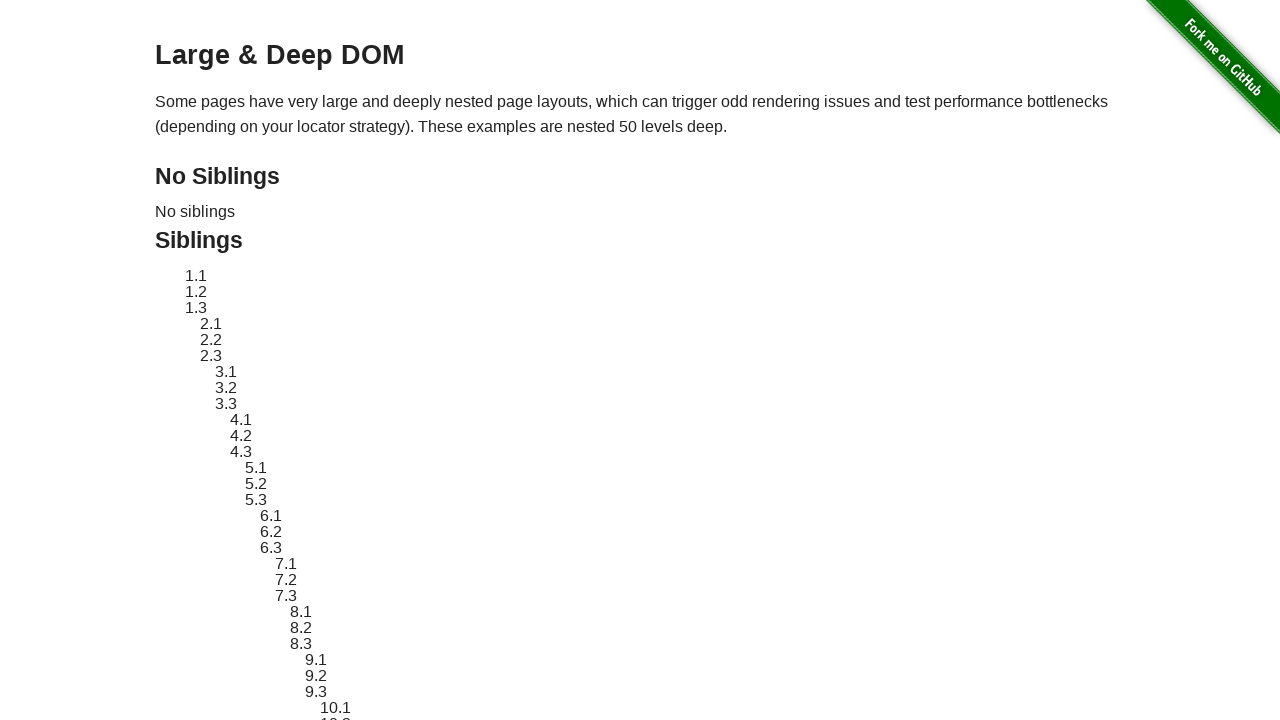

Applied red dashed border highlight to target element for visual debugging
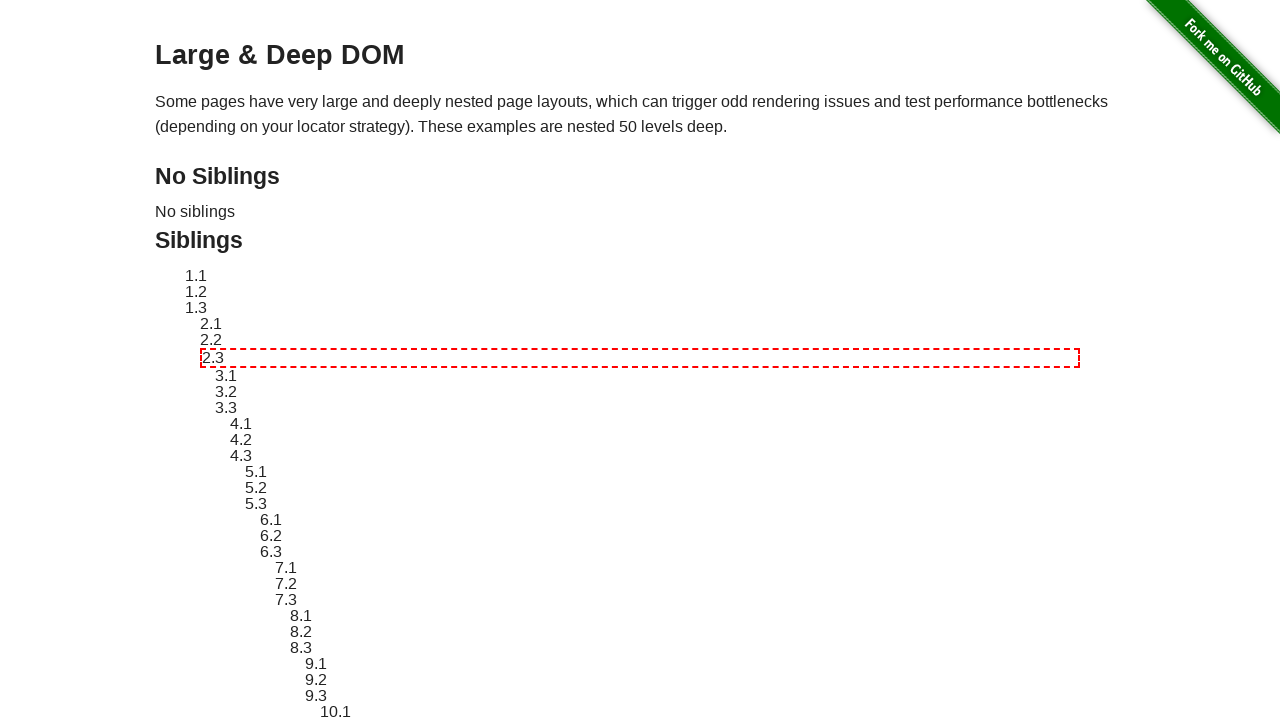

Waited 3 seconds to observe the element highlight
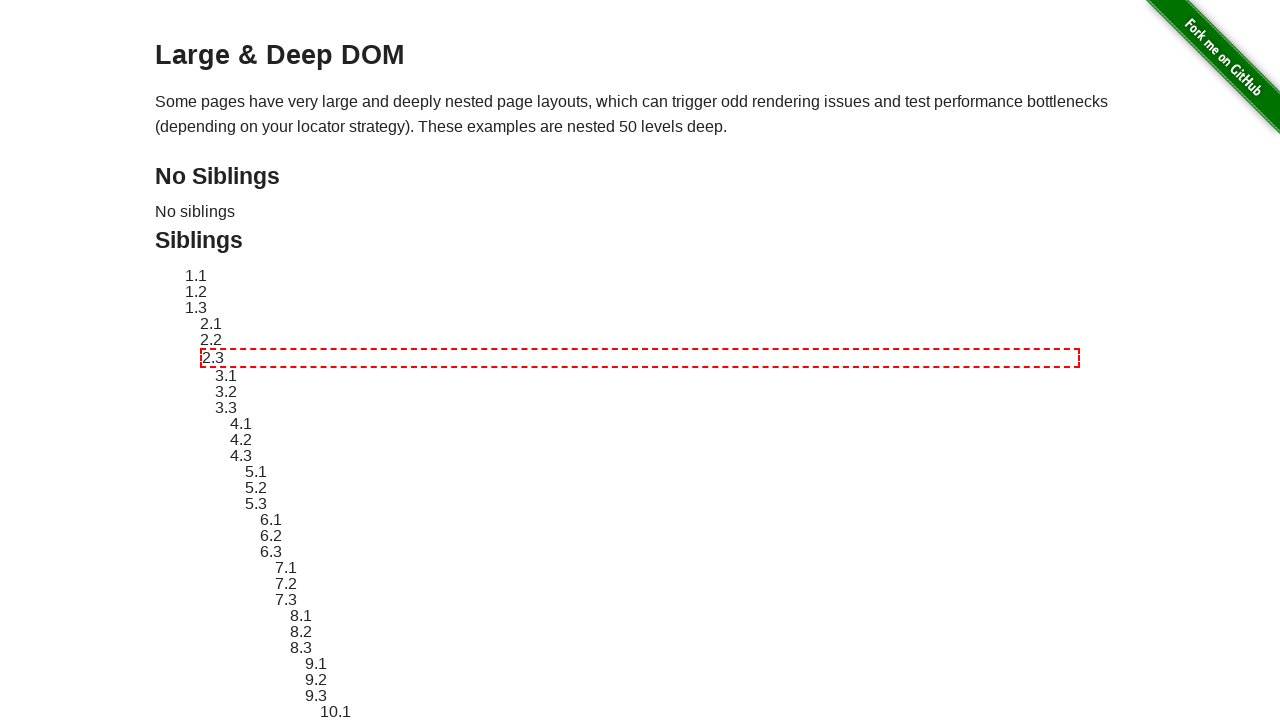

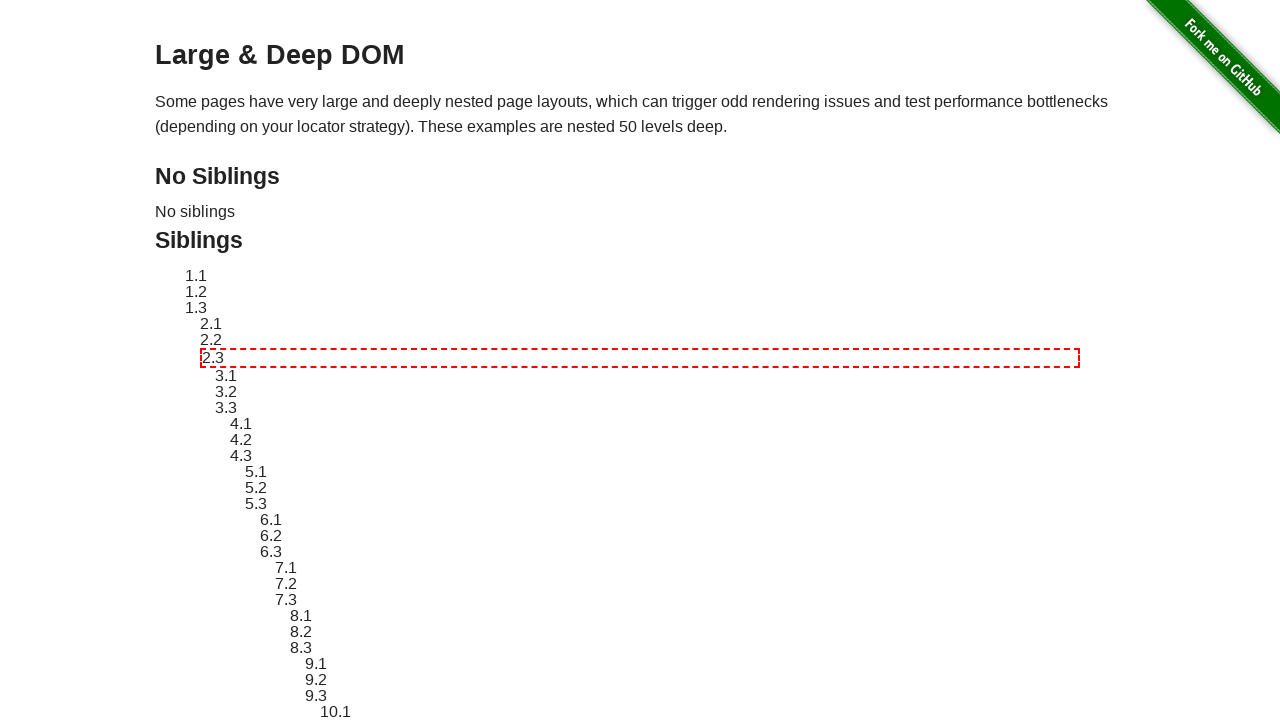